Tests keyboard actions on an autocomplete input field by using SHIFT key modifier to type "EXceptional" (first two letters uppercase, rest lowercase), demonstrating keyDown/keyUp functionality.

Starting URL: https://demoqa.com/auto-complete

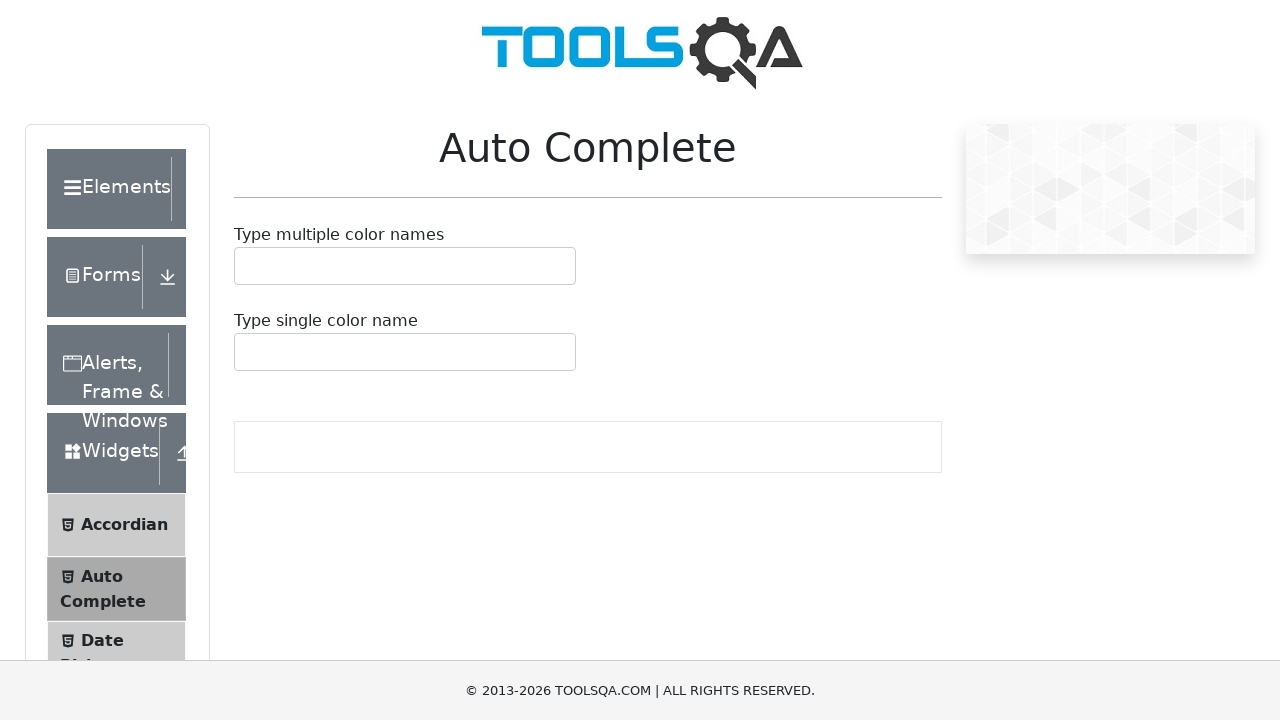

Clicked on the autocomplete text box at (405, 266) on #autoCompleteMultipleContainer
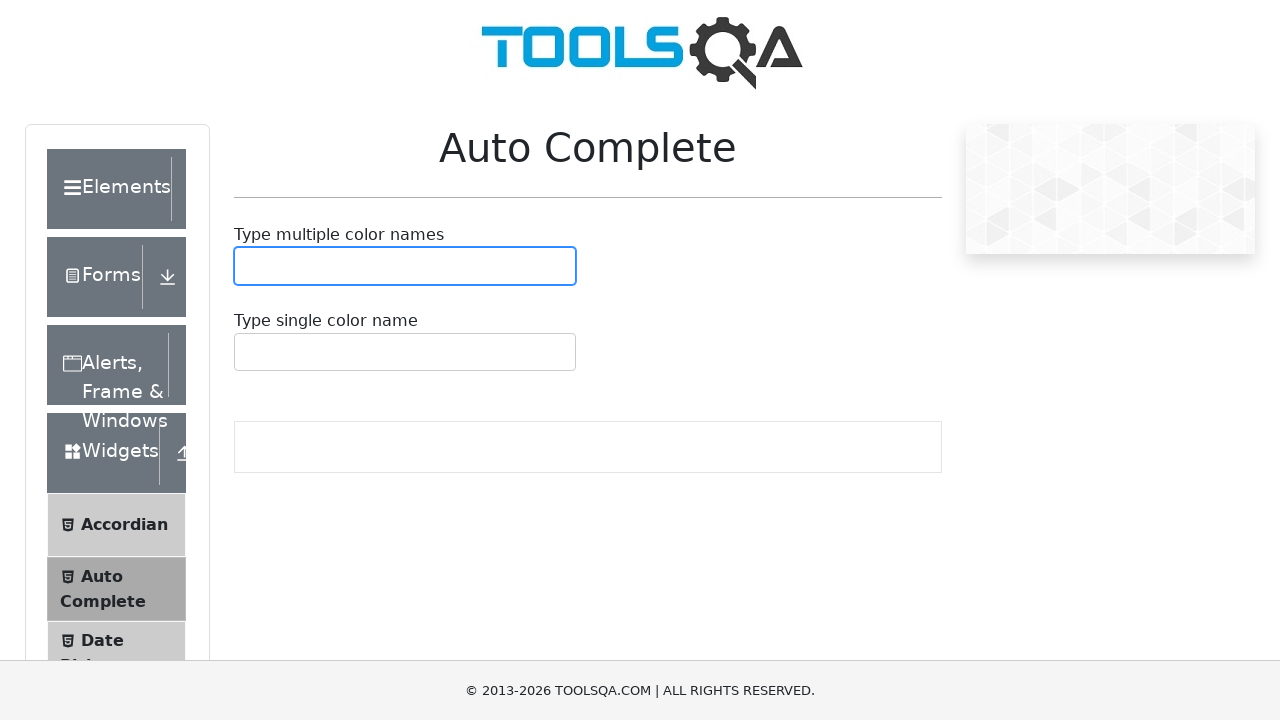

Pressed SHIFT key down
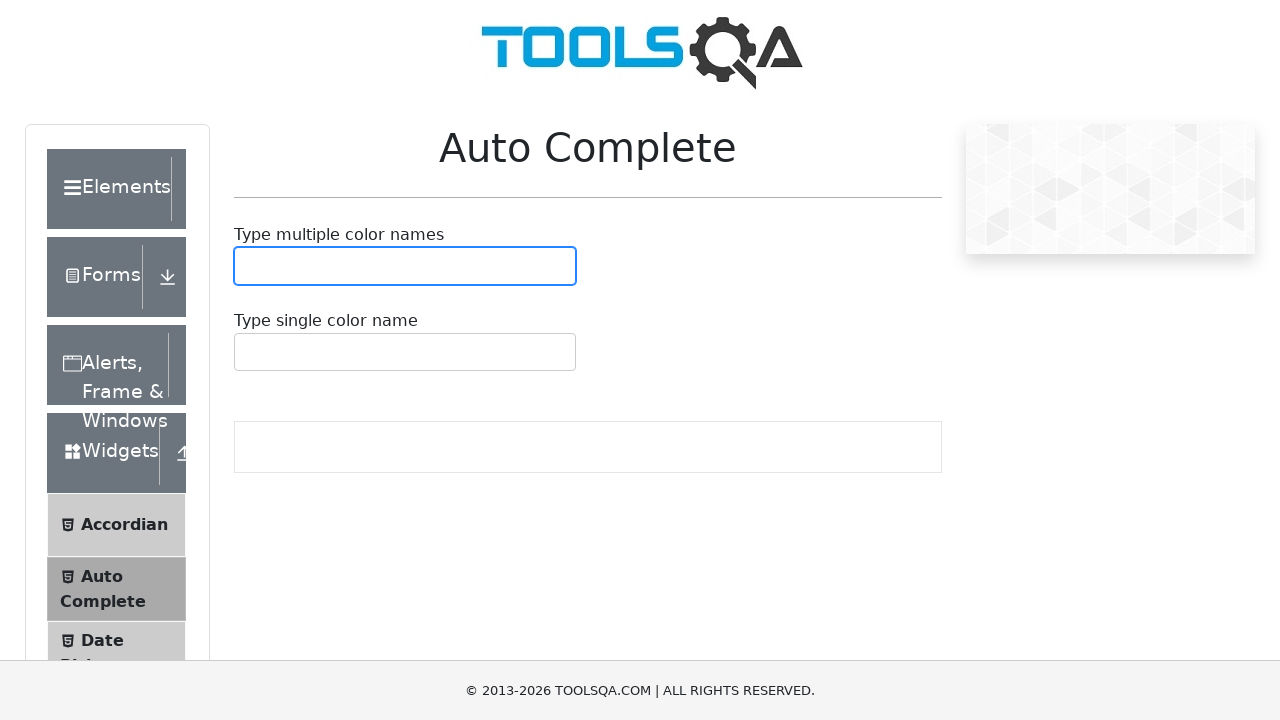

Typed 'ex' with SHIFT modifier (produces uppercase 'EX')
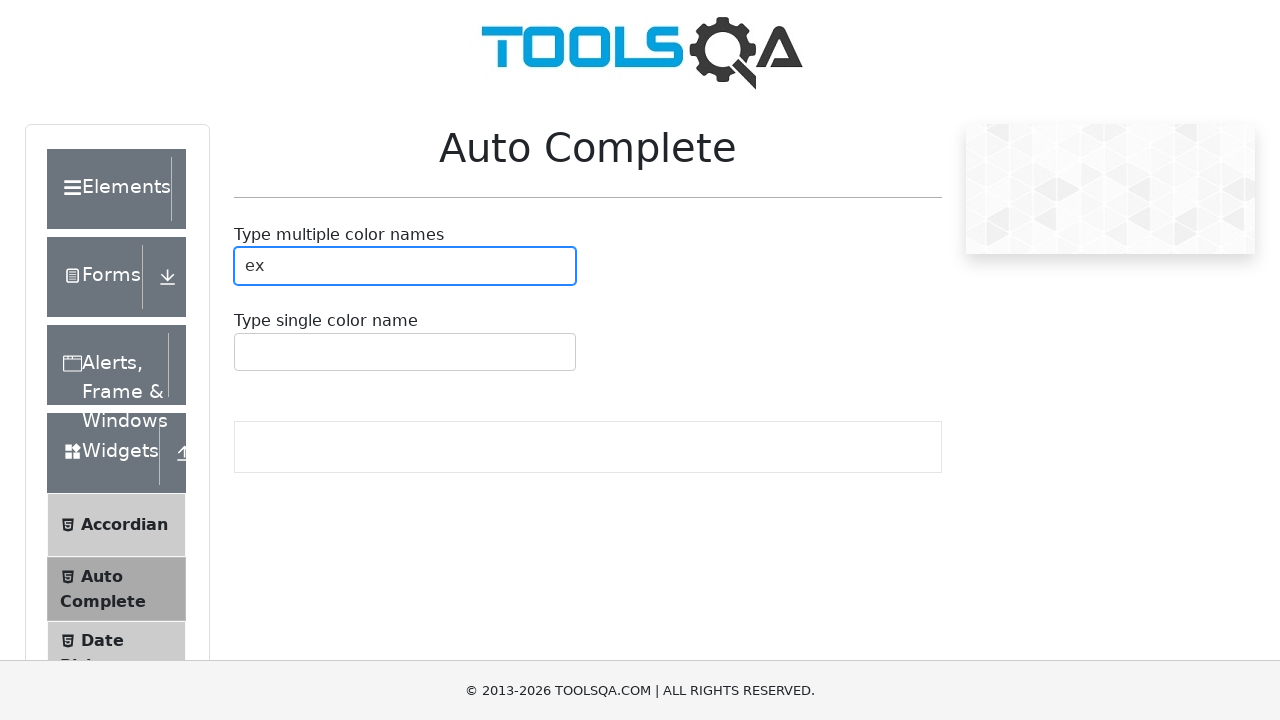

Released SHIFT key
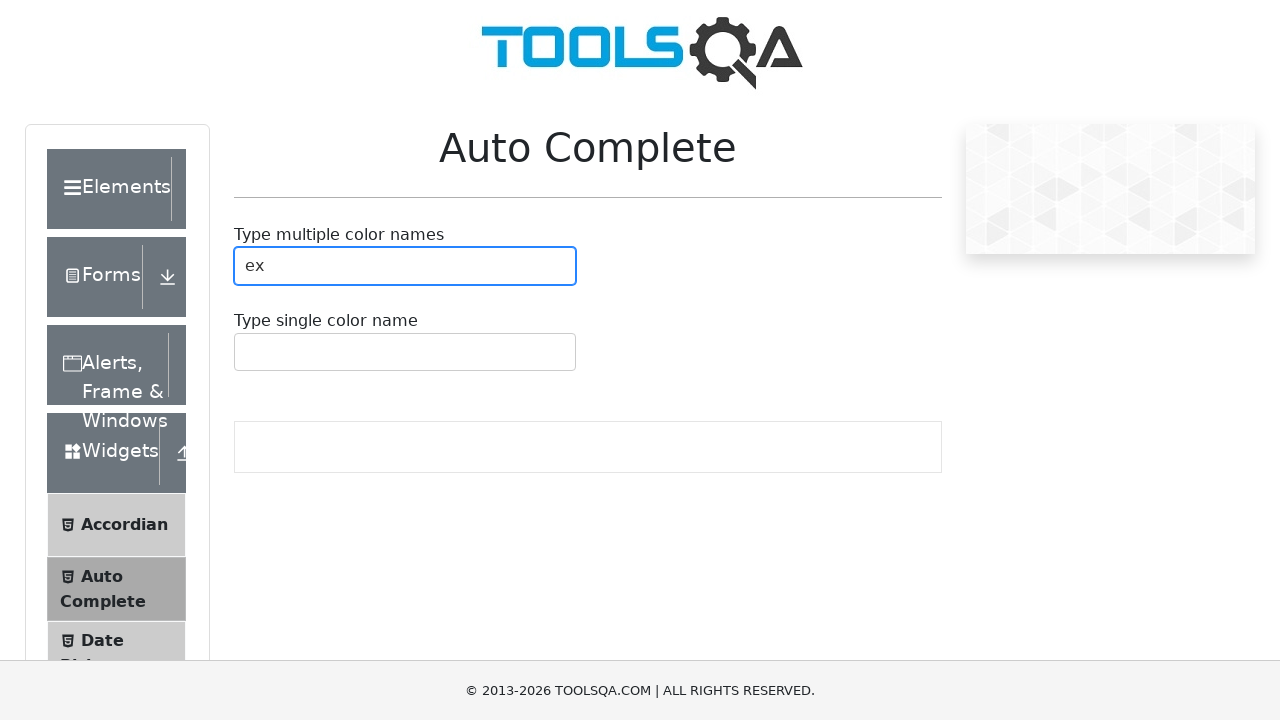

Typed 'ceptional' in lowercase, completing 'EXceptional'
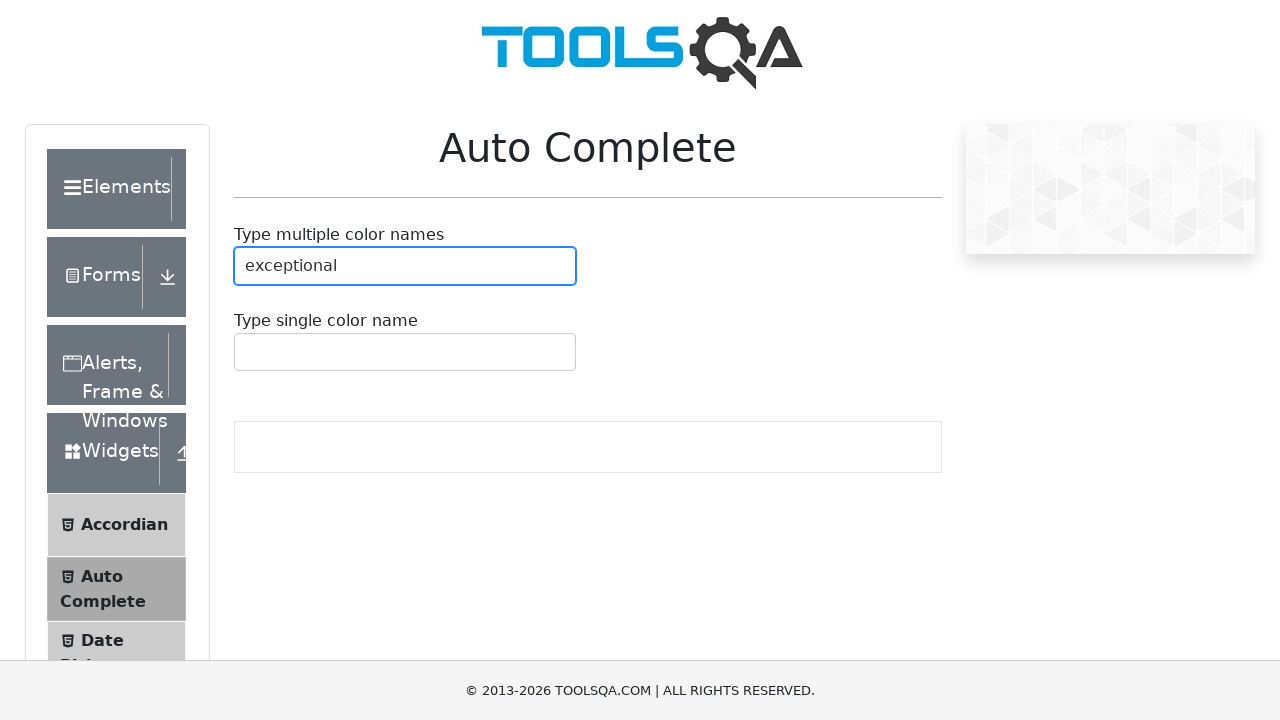

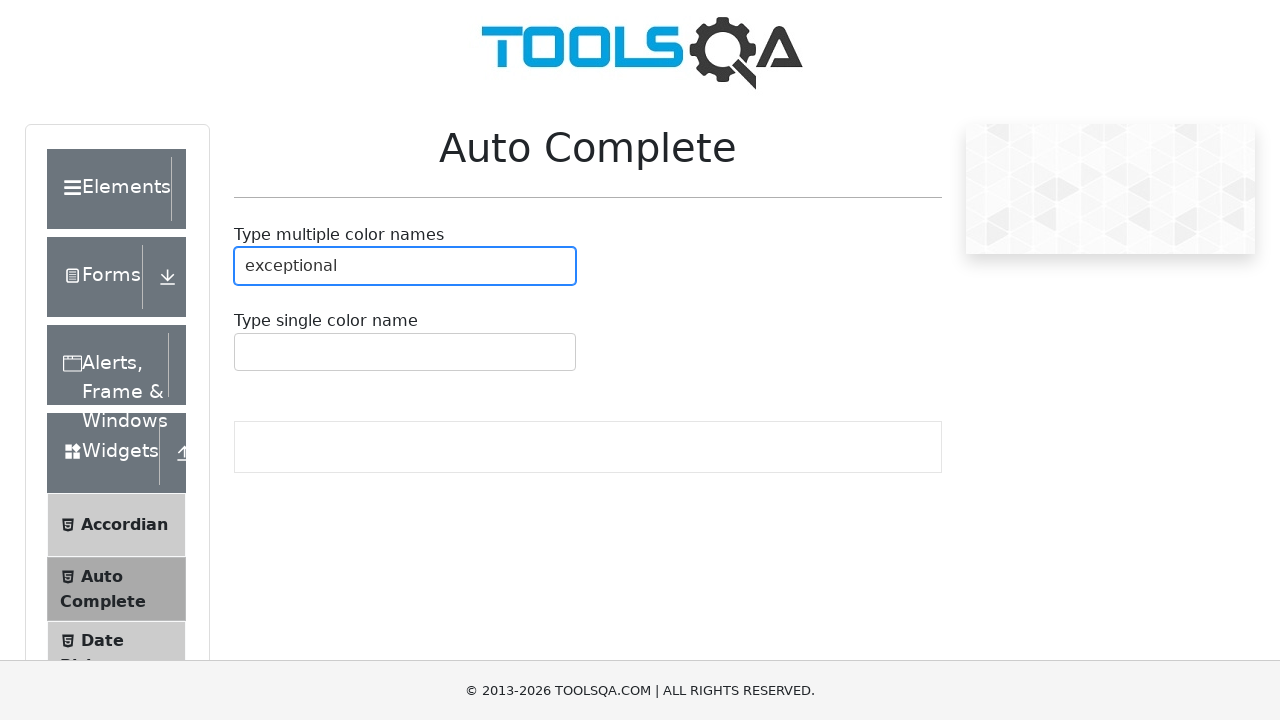